Tests submitting a valid audio code and verifies that a download link becomes visible

Starting URL: https://portugate.pt/audio/

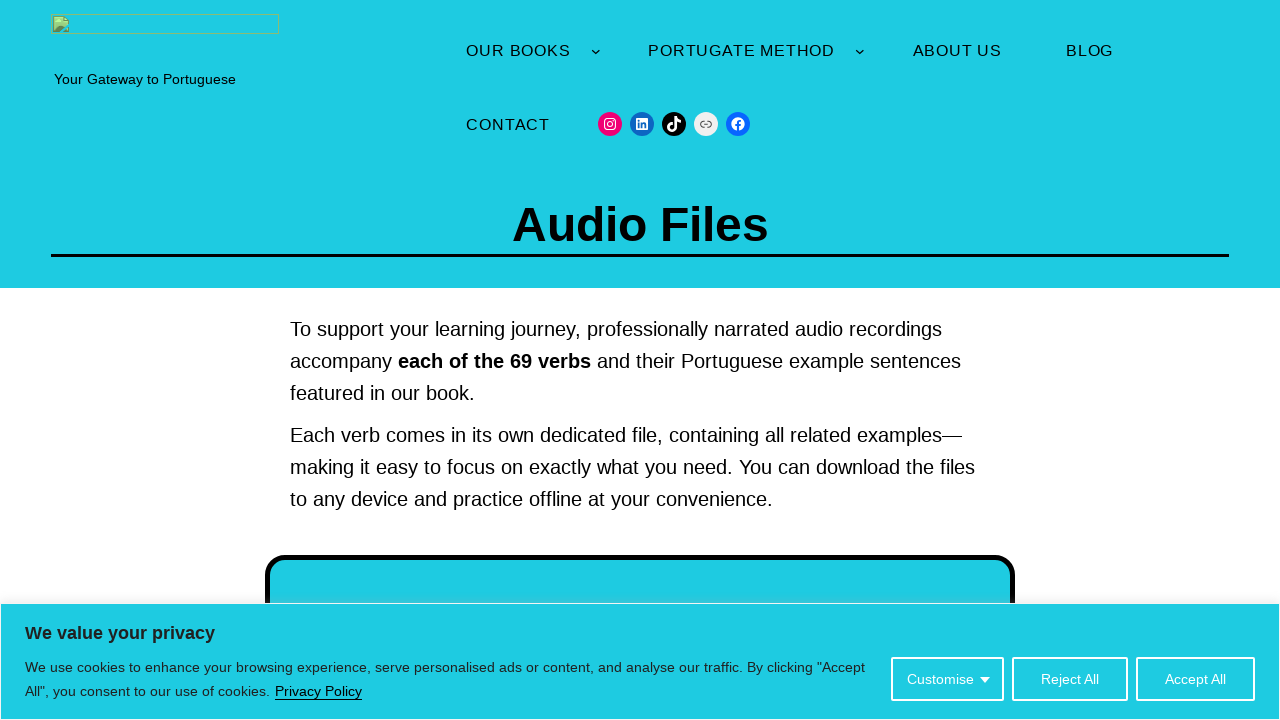

Filled audio code field with 'PORTU2025' on #audio-code
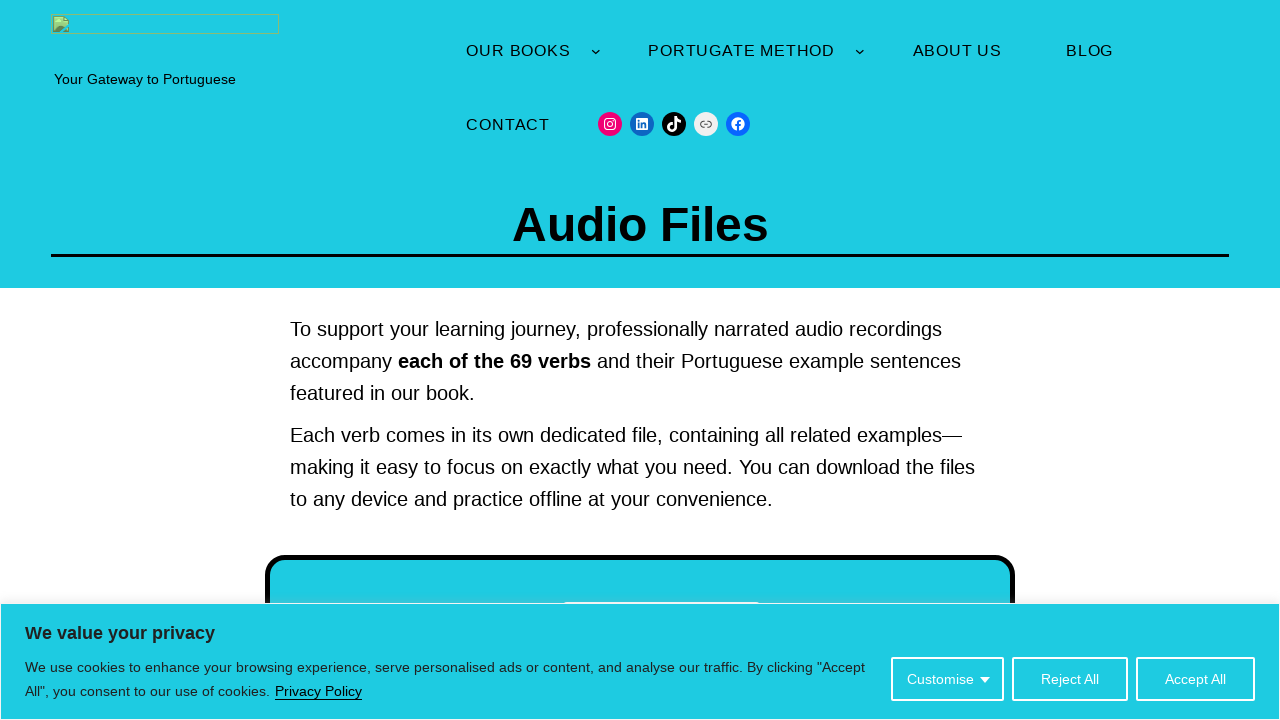

Clicked submit button to validate audio code at (818, 360) on #audio-form > p > button
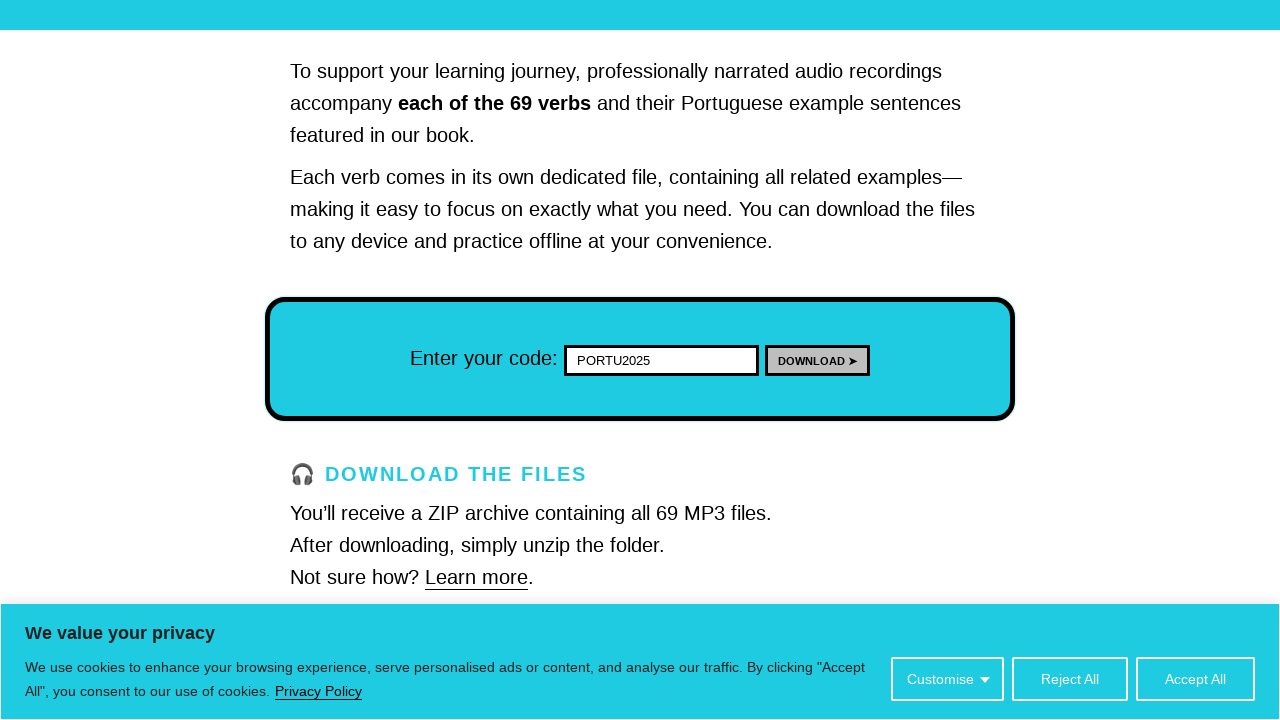

Download link became visible after successful code submission
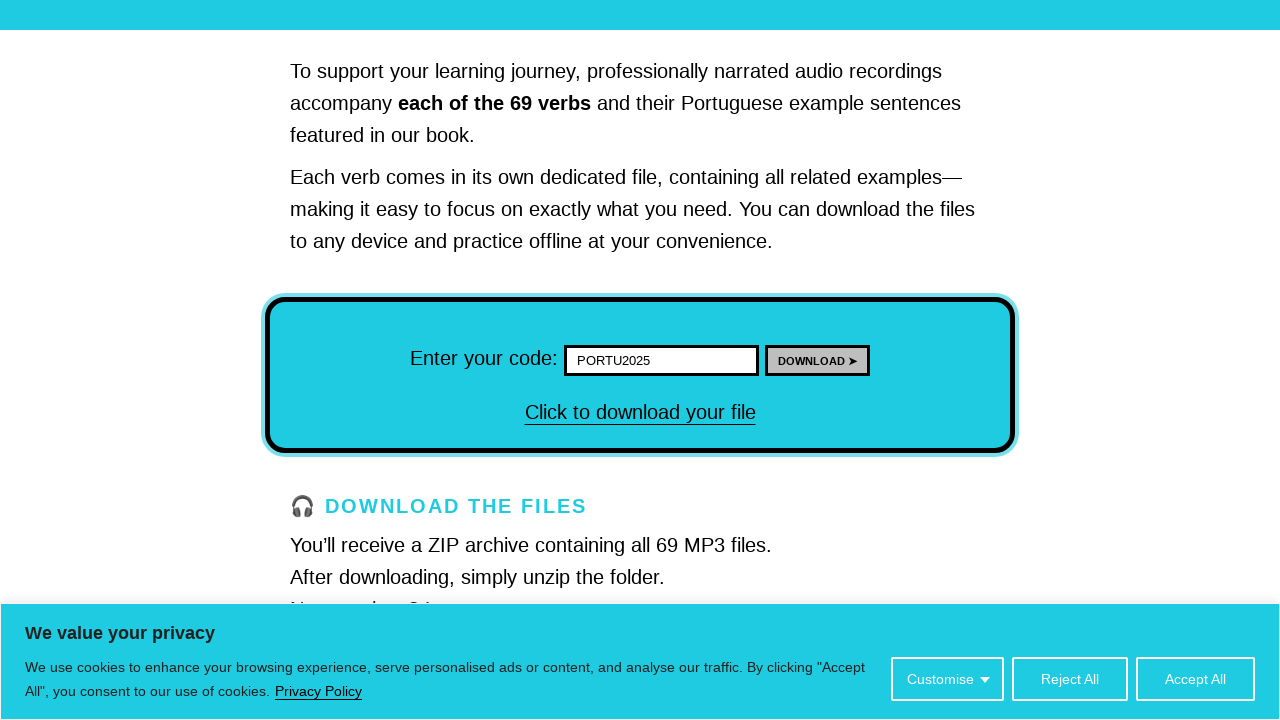

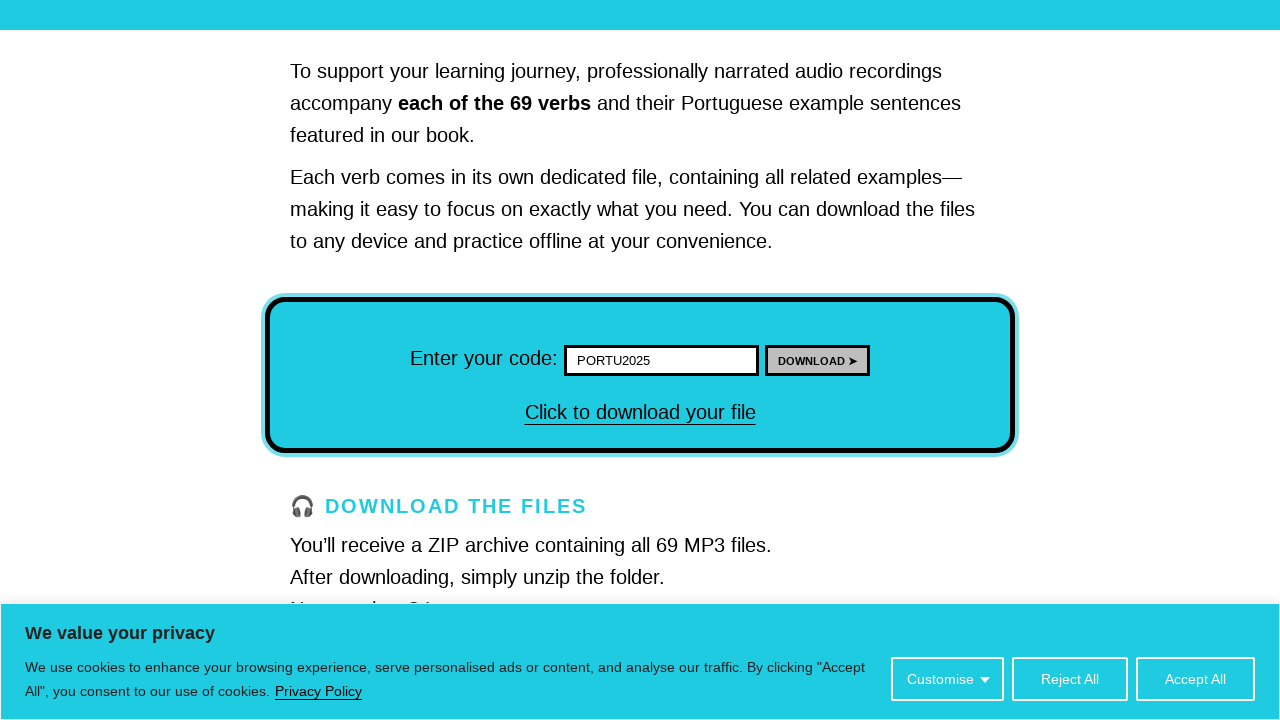